Tests stack trace generation by clicking a button that triggers a JavaScript exception

Starting URL: https://www.selenium.dev/selenium/web/bidi/logEntryAdded.html

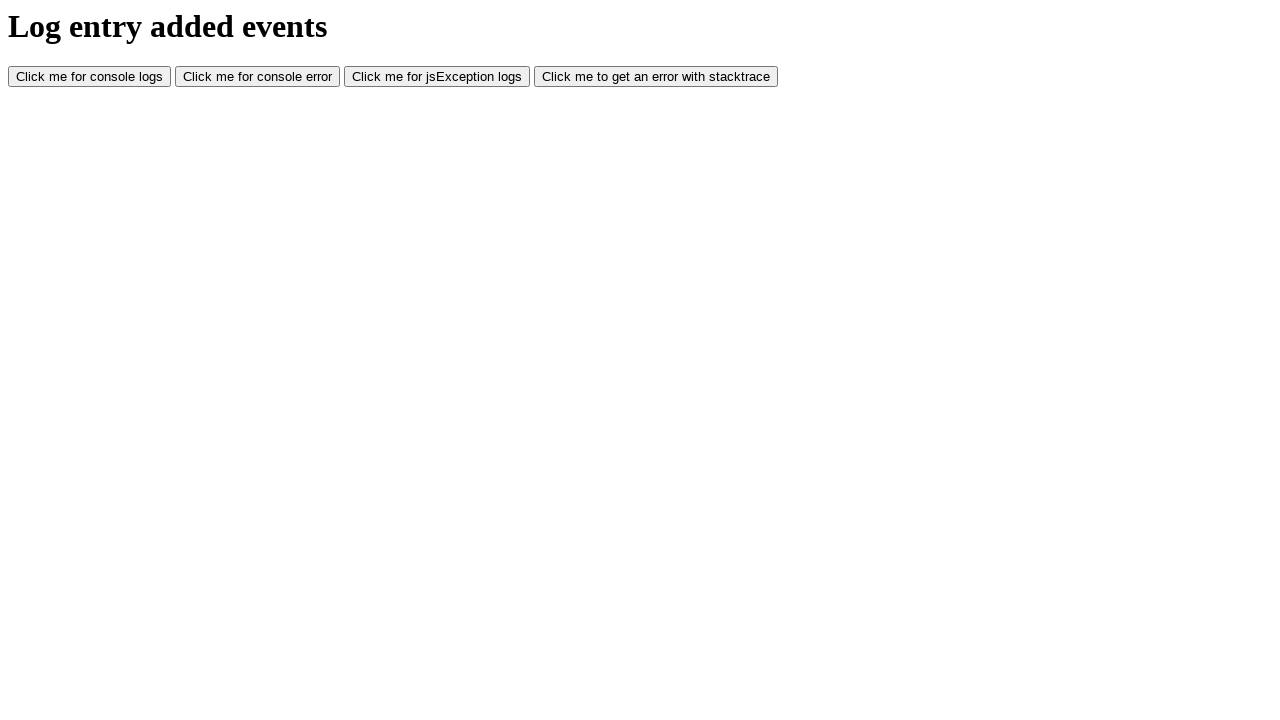

Clicked button to trigger JavaScript exception with stack trace at (437, 77) on #jsException
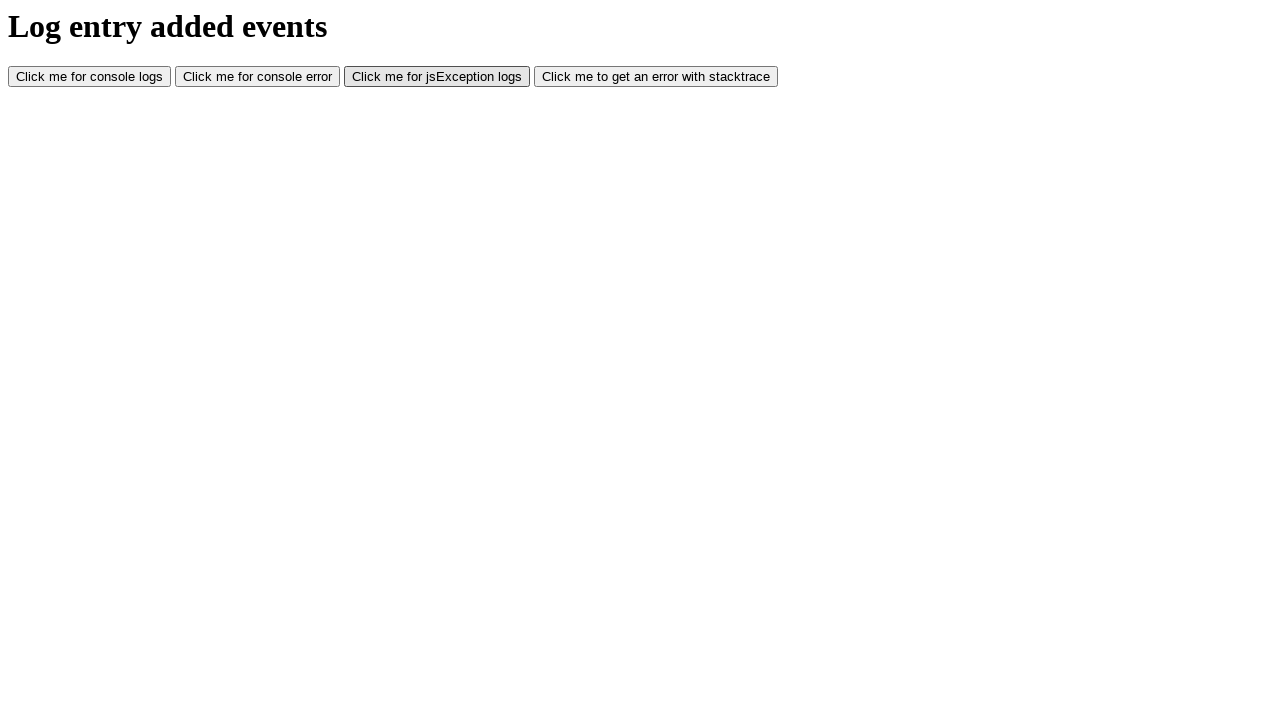

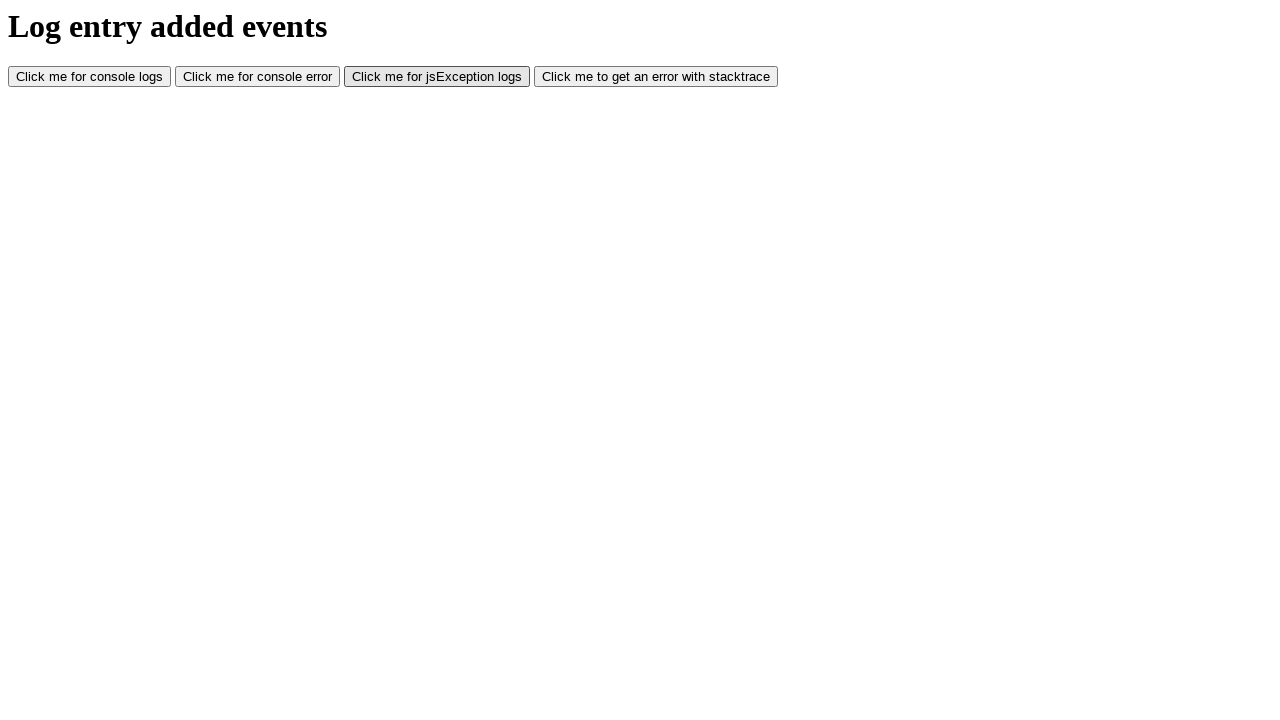